Tests that entered text is trimmed when editing a todo item

Starting URL: https://demo.playwright.dev/todomvc

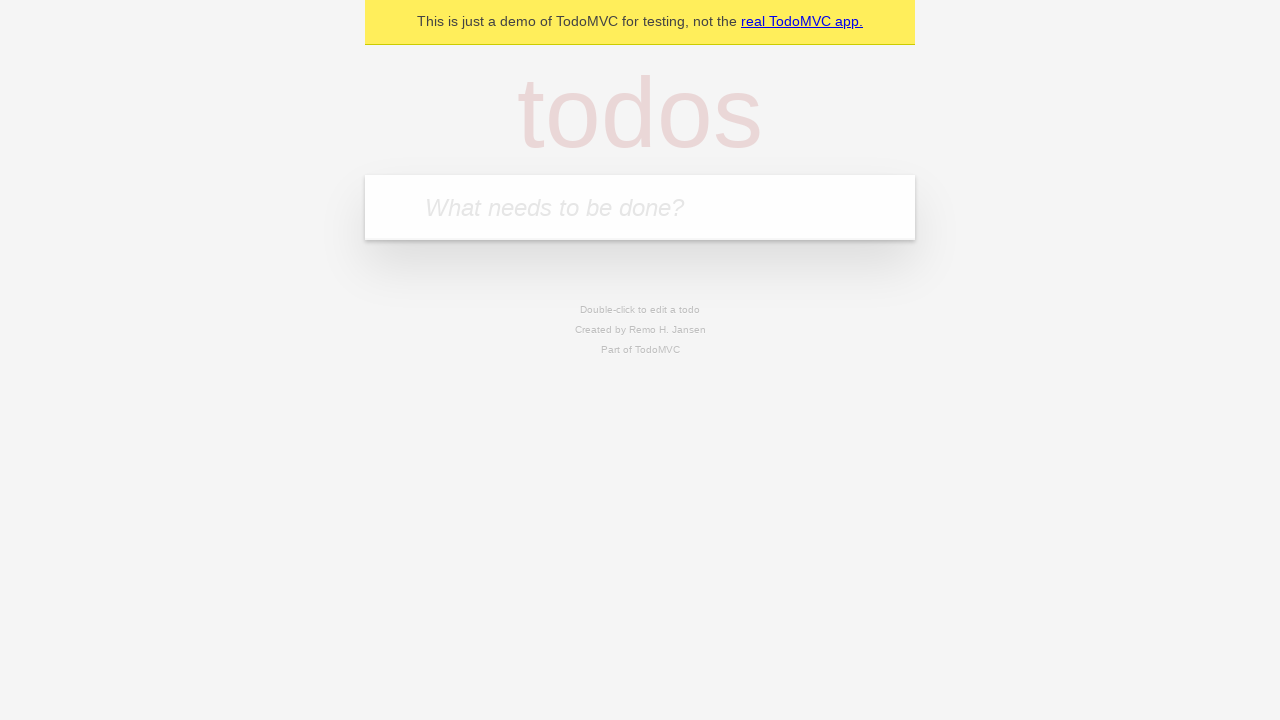

Filled todo input with 'buy some cheese' on internal:attr=[placeholder="What needs to be done?"i]
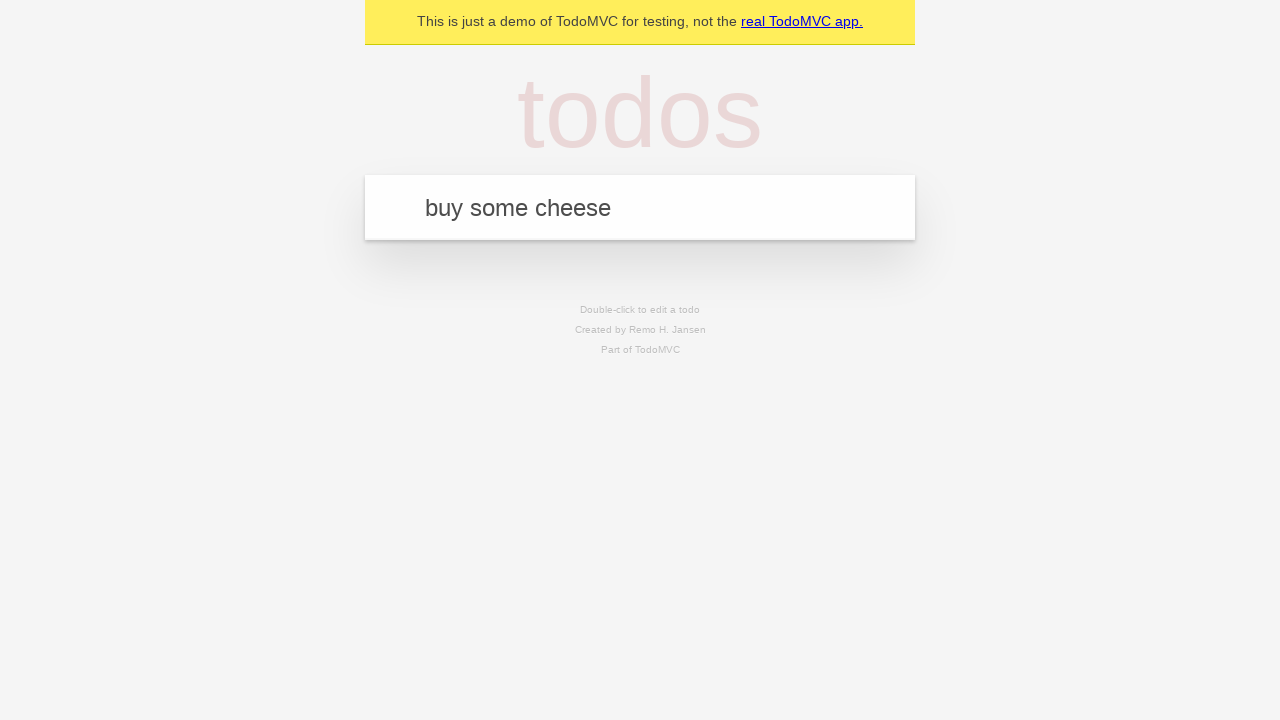

Pressed Enter to create first todo on internal:attr=[placeholder="What needs to be done?"i]
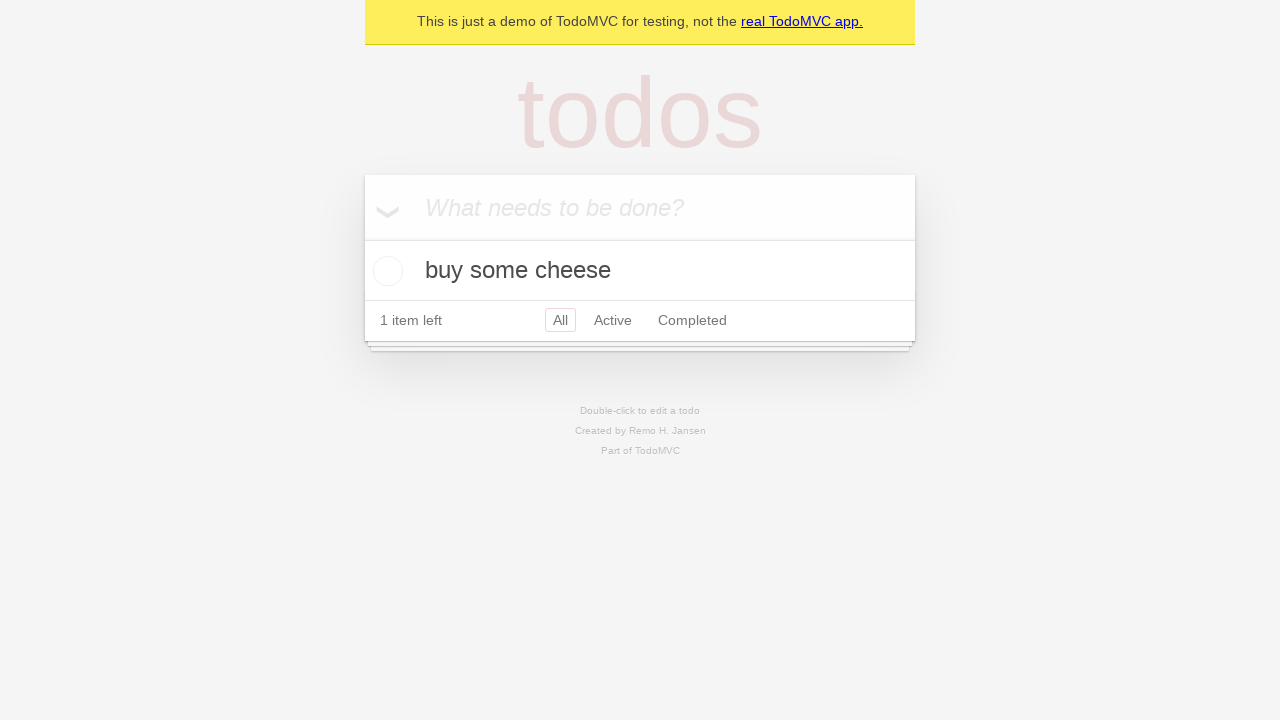

Filled todo input with 'feed the cat' on internal:attr=[placeholder="What needs to be done?"i]
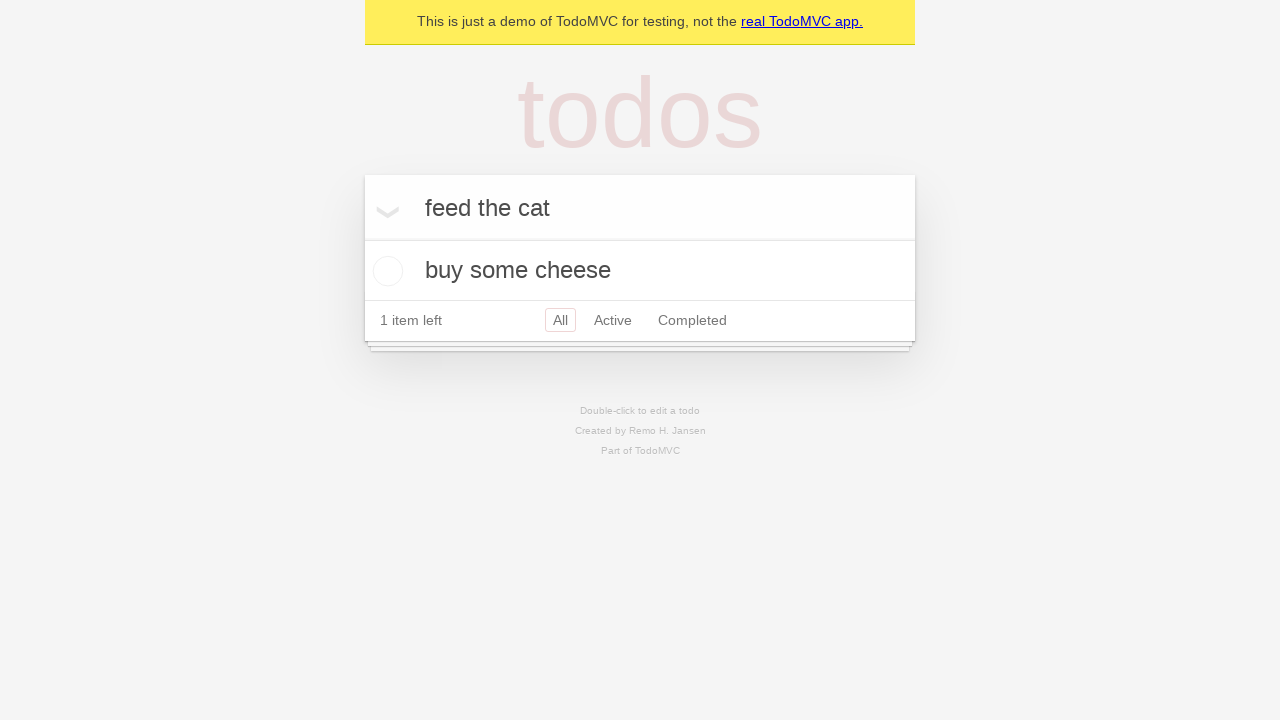

Pressed Enter to create second todo on internal:attr=[placeholder="What needs to be done?"i]
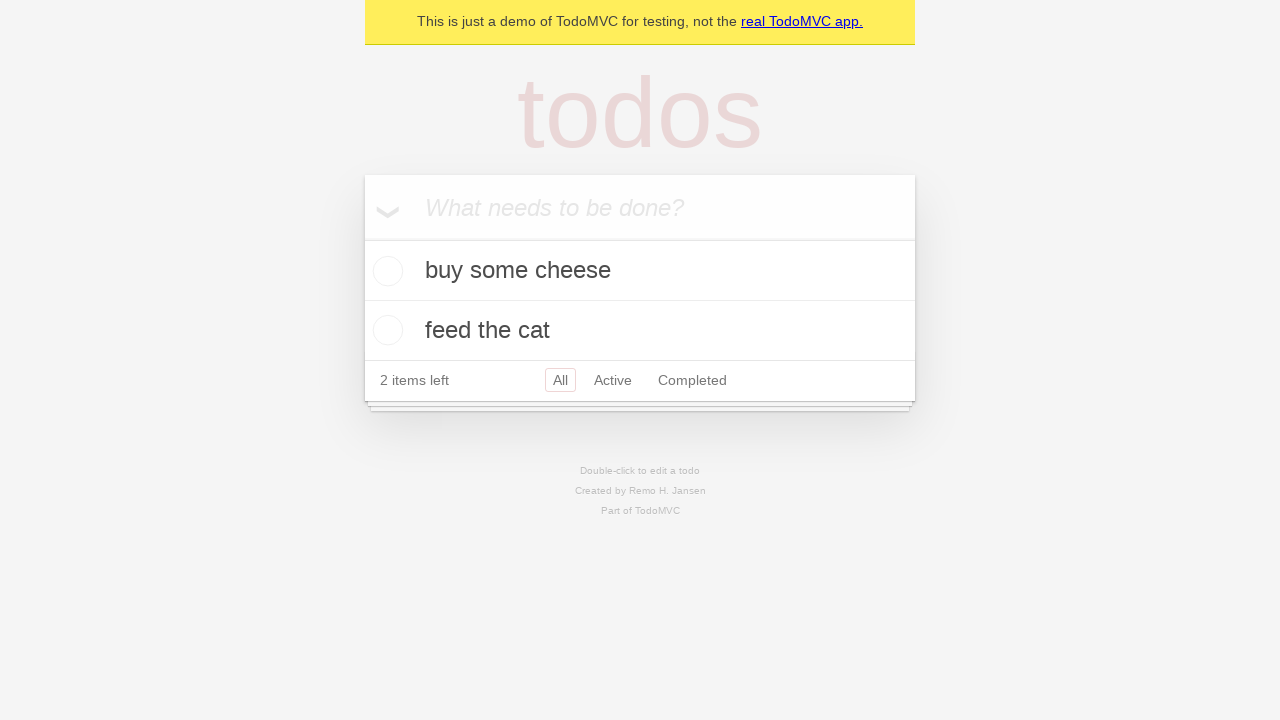

Filled todo input with 'book a doctors appointment' on internal:attr=[placeholder="What needs to be done?"i]
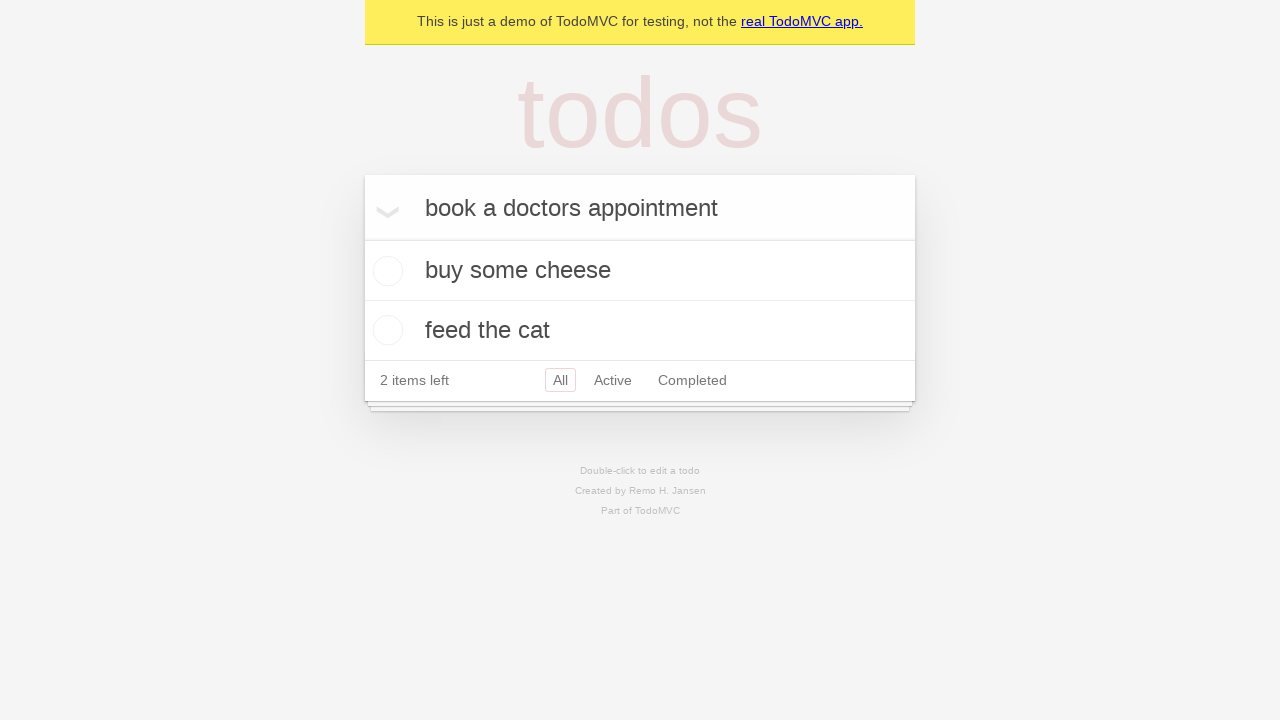

Pressed Enter to create third todo on internal:attr=[placeholder="What needs to be done?"i]
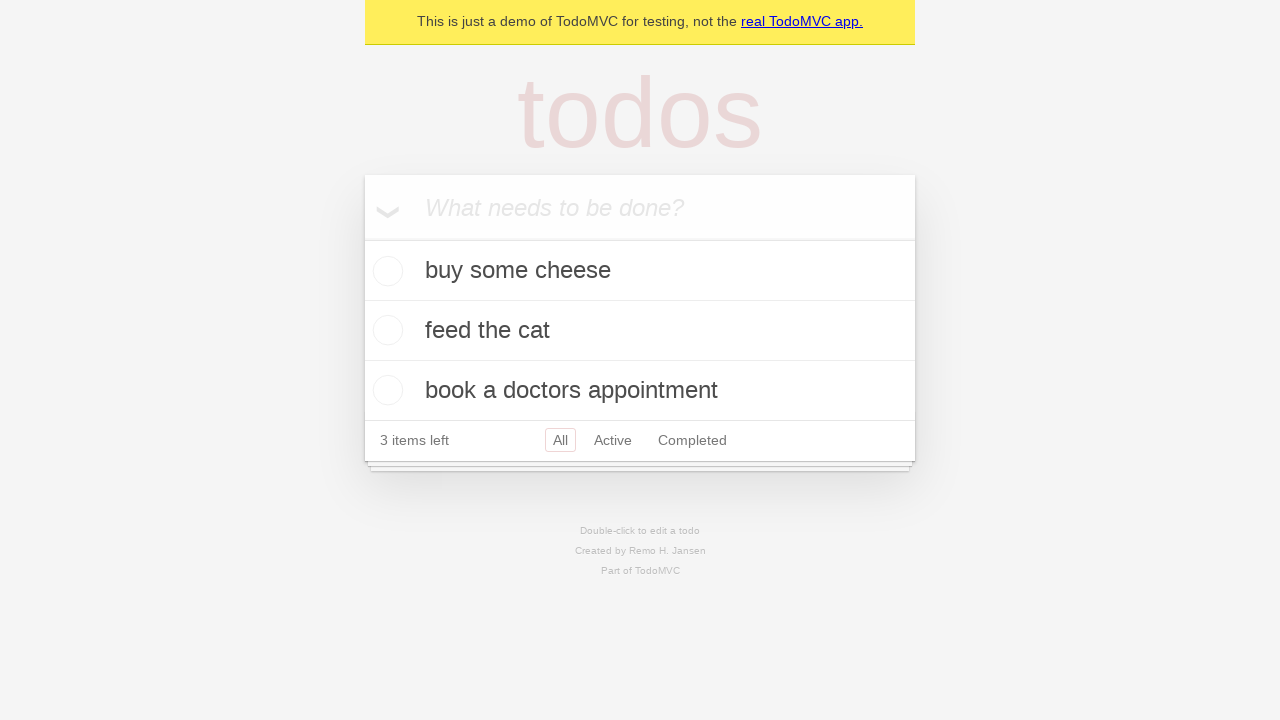

Double-clicked second todo to enter edit mode at (640, 331) on internal:testid=[data-testid="todo-item"s] >> nth=1
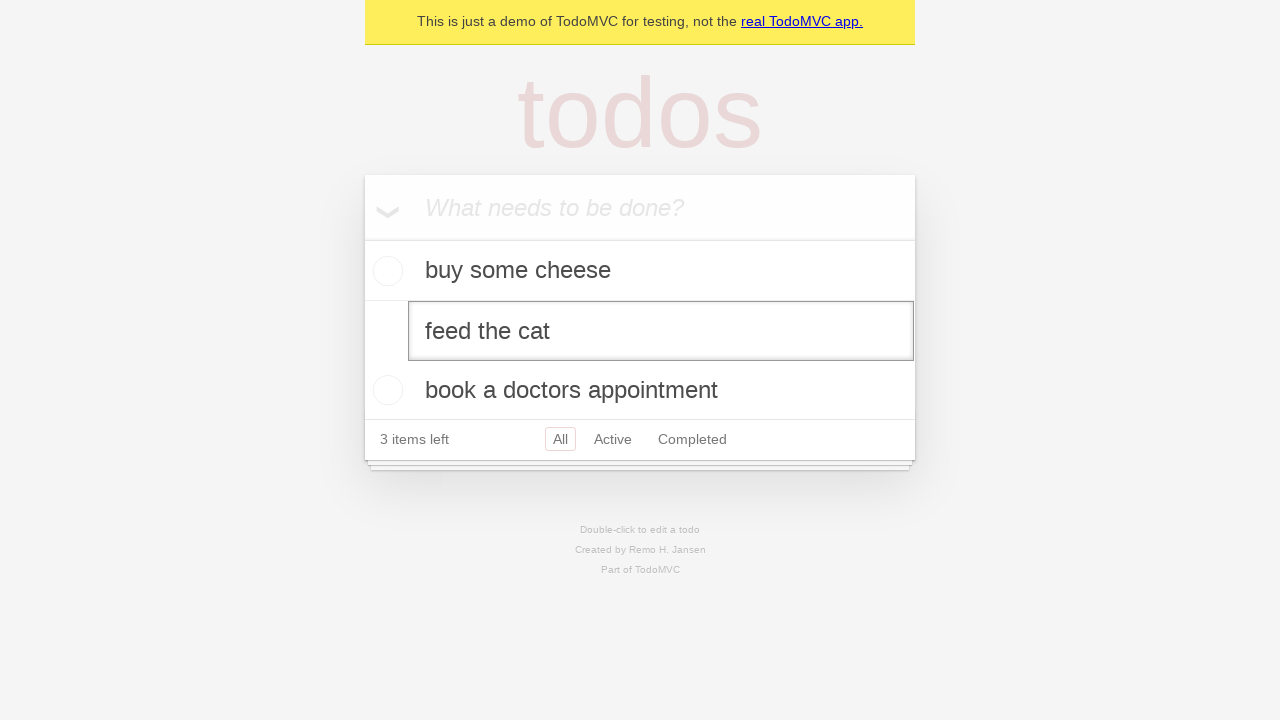

Filled edit field with text containing leading and trailing whitespace on internal:testid=[data-testid="todo-item"s] >> nth=1 >> internal:role=textbox[nam
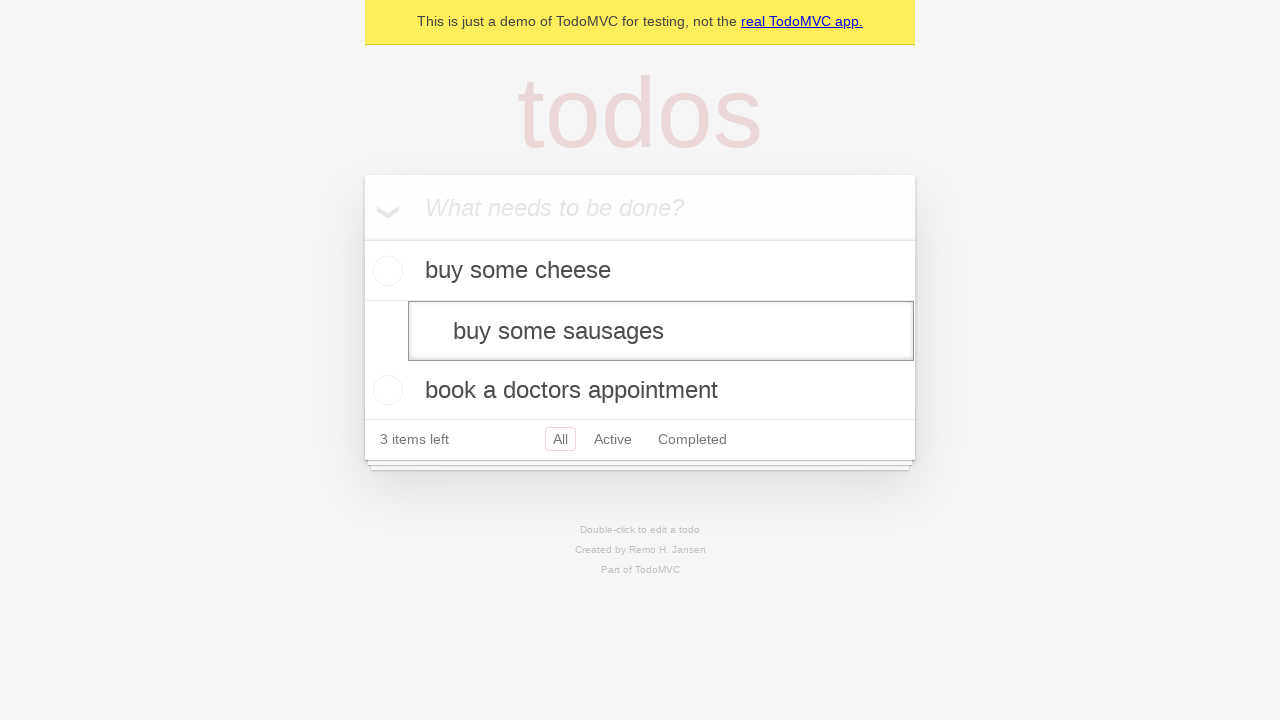

Pressed Enter to confirm edit and verify text is trimmed on internal:testid=[data-testid="todo-item"s] >> nth=1 >> internal:role=textbox[nam
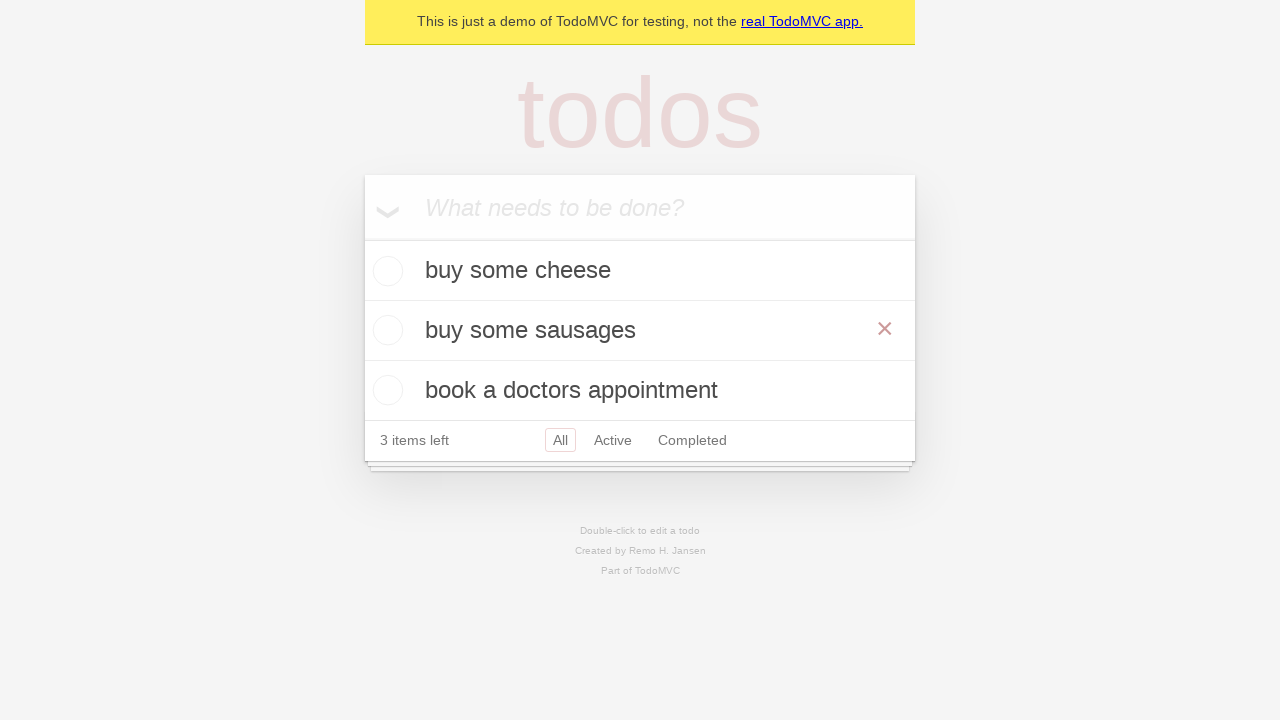

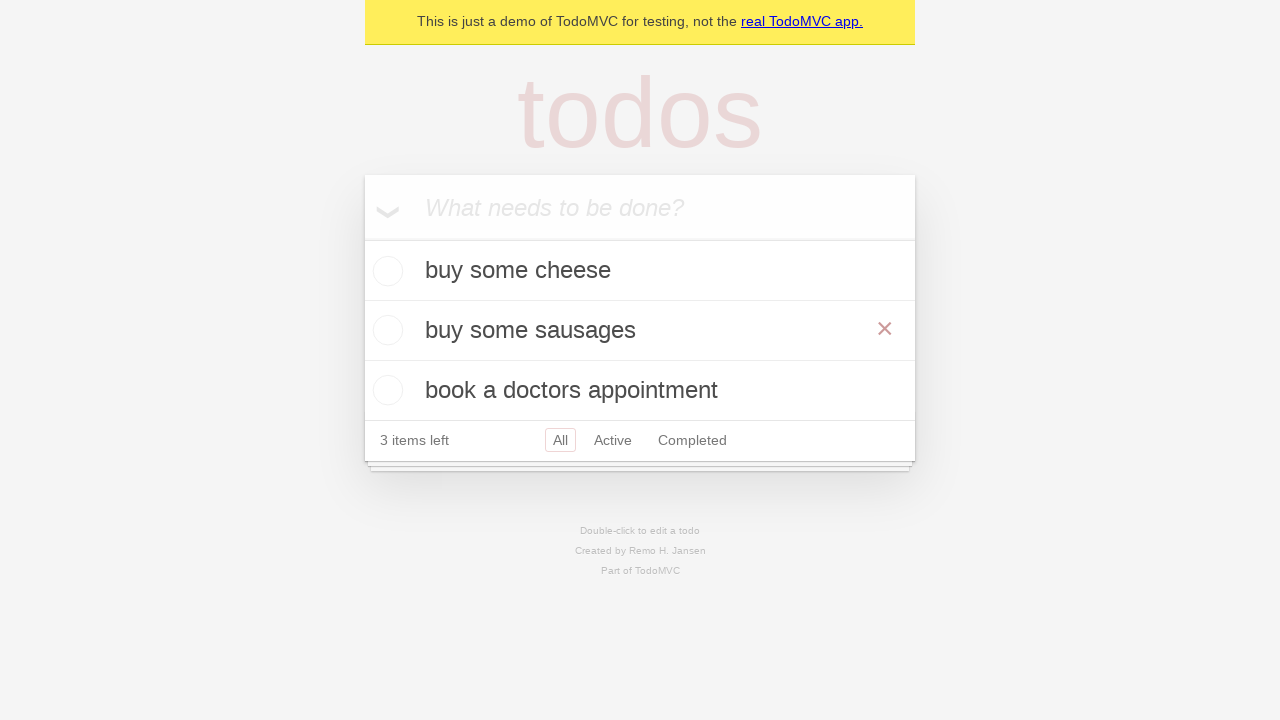